Tests dynamic loading by clicking Start, waiting for the loading spinner to disappear, and then verifying the "Hello World!" message is visible.

Starting URL: https://the-internet.herokuapp.com/dynamic_loading/1

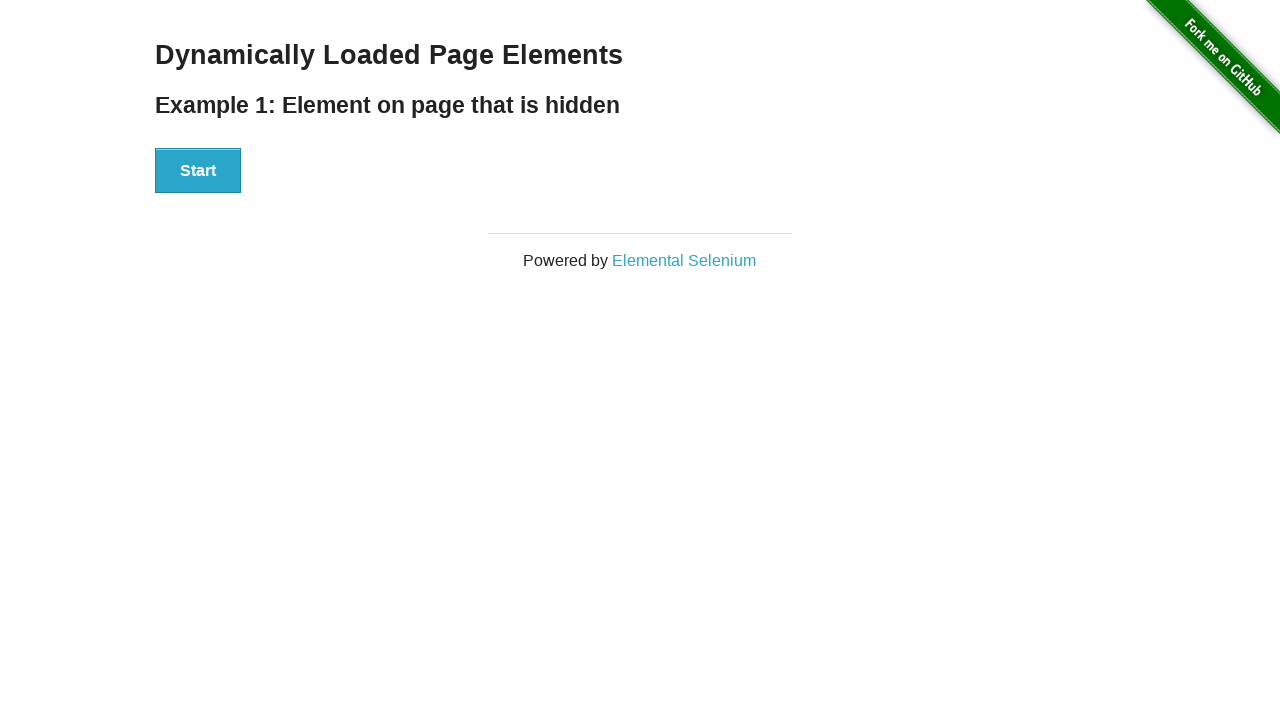

Clicked the Start button to initiate dynamic loading at (198, 171) on #start button
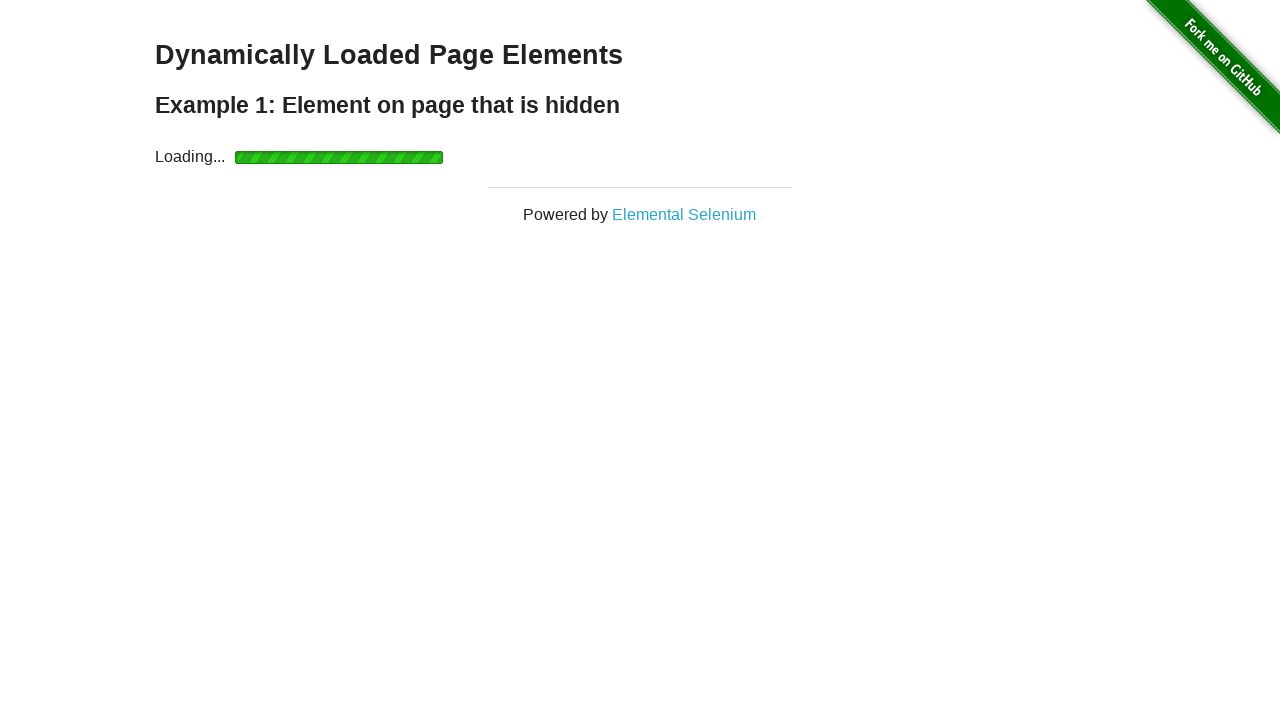

Loading spinner disappeared
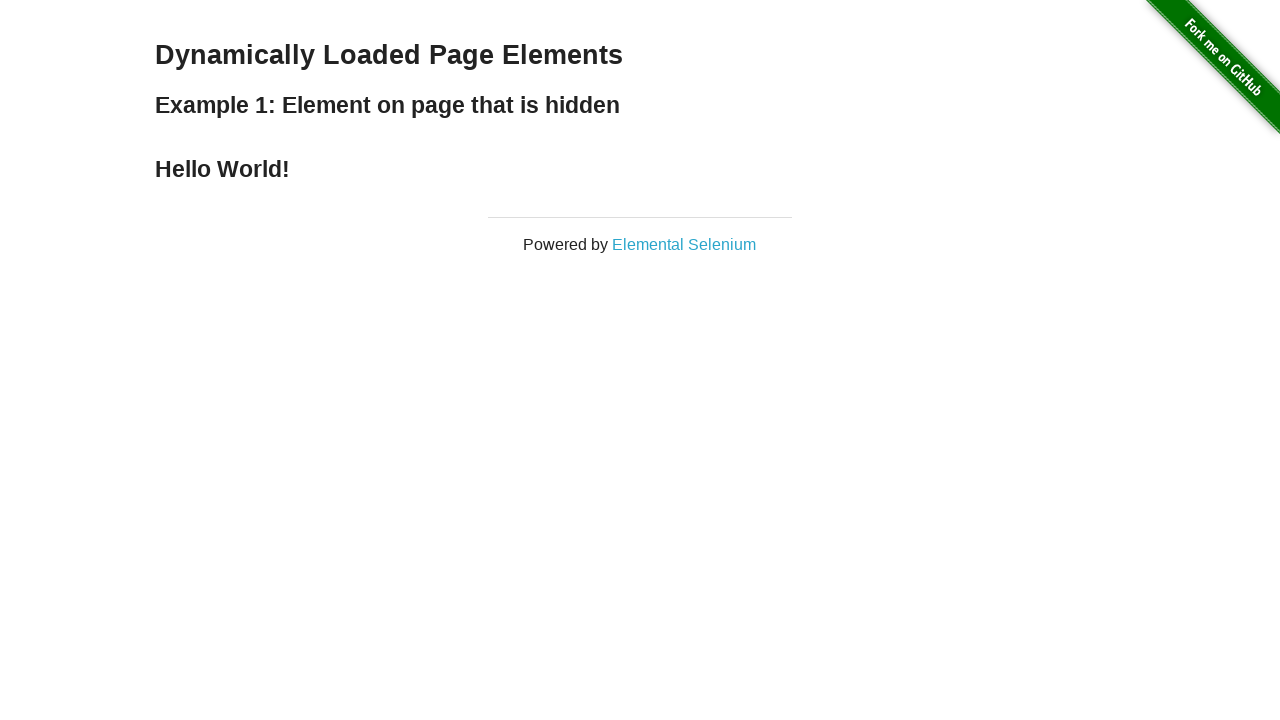

Finish element became visible
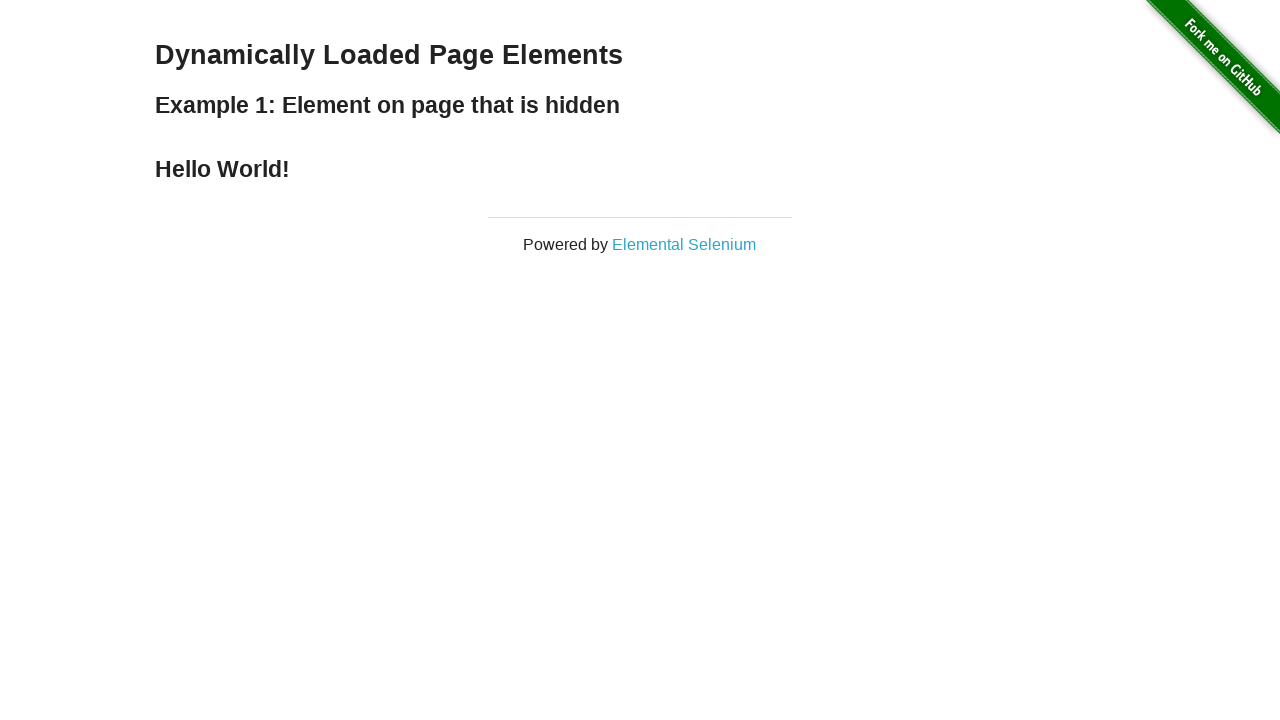

Retrieved and printed the 'Hello World!' message from finish element
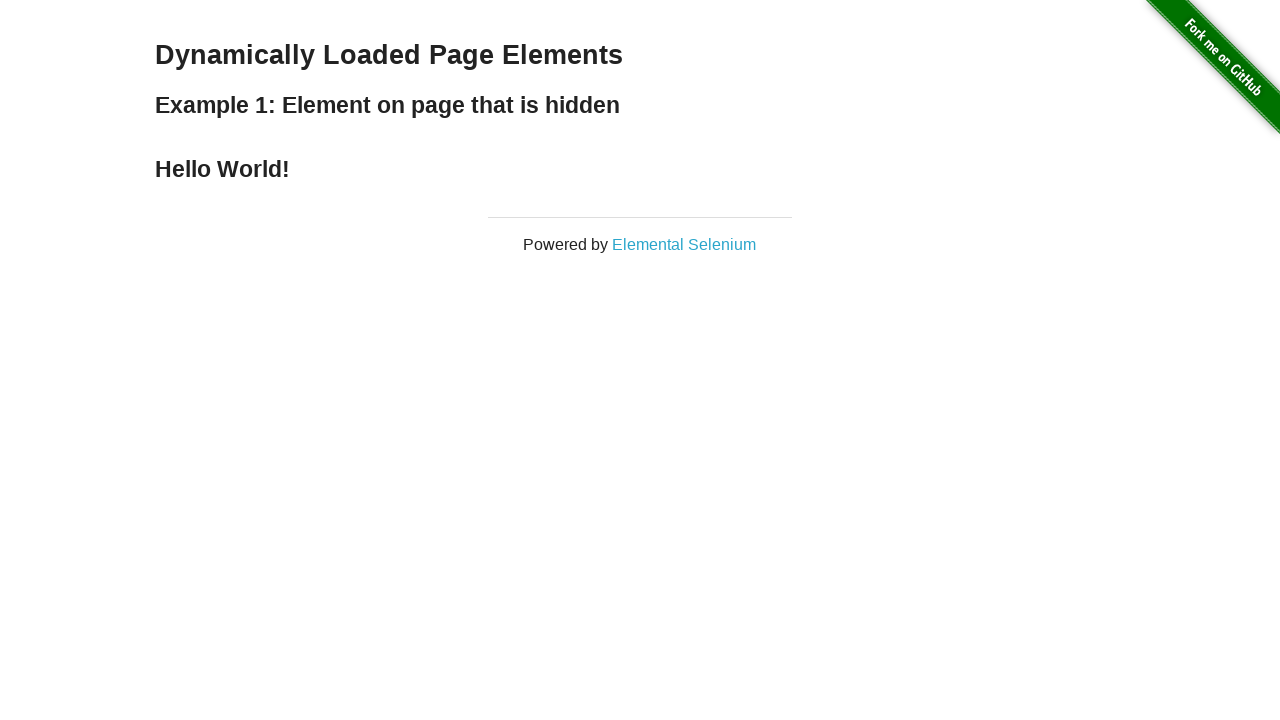

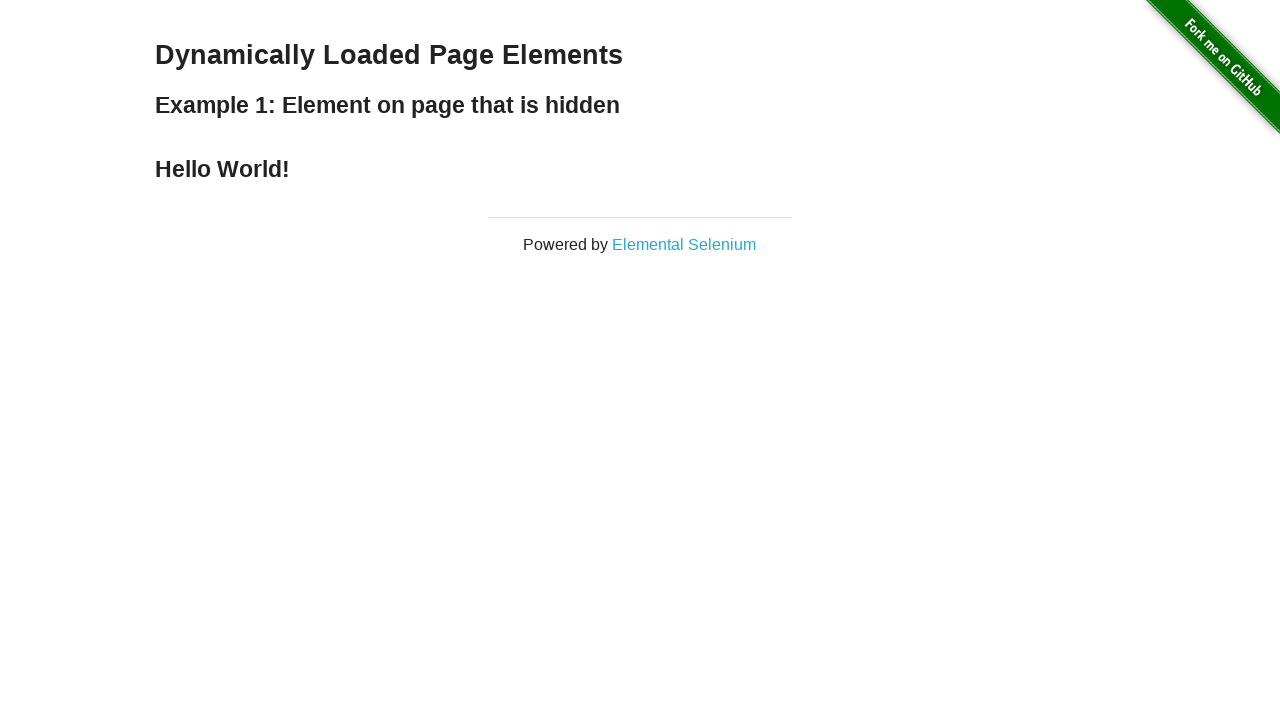